Tests alert handling functionality by clicking buttons that trigger JavaScript alerts and then accepting or dismissing them

Starting URL: https://testautomationpractice.blogspot.com/

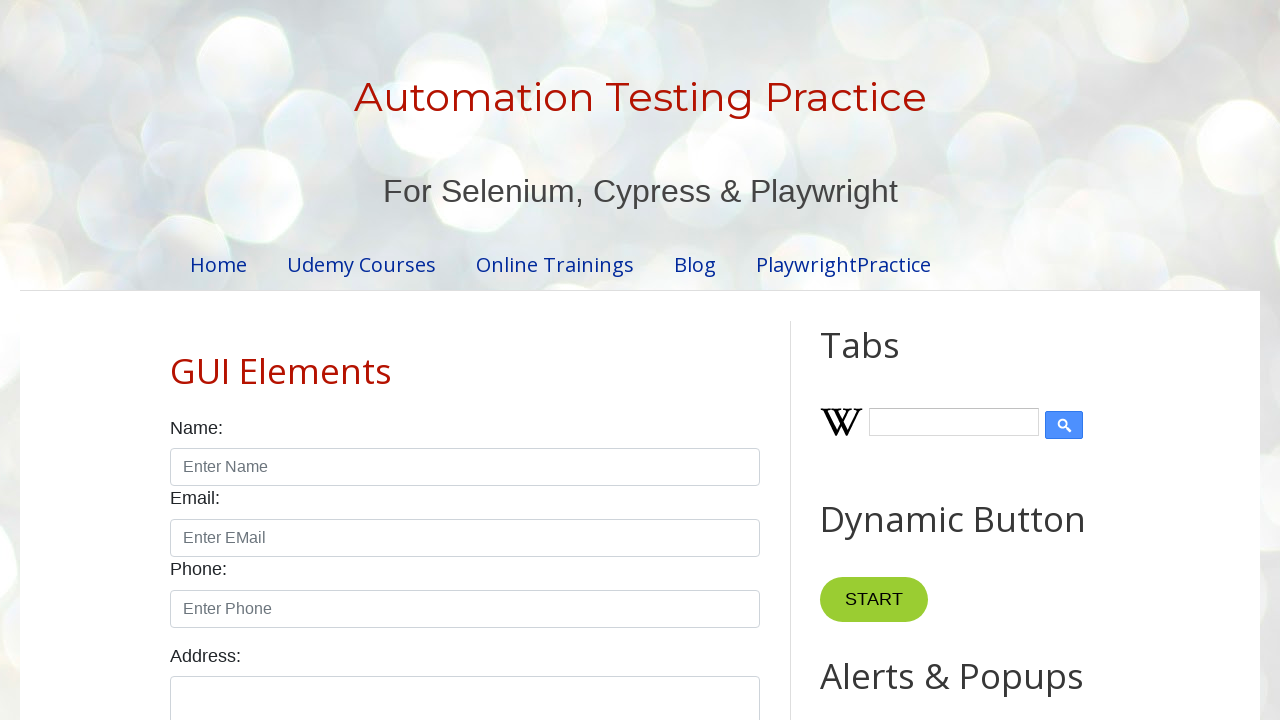

Clicked first button to trigger alert dialog at (880, 361) on xpath=//button[@onclick='myFunction()']
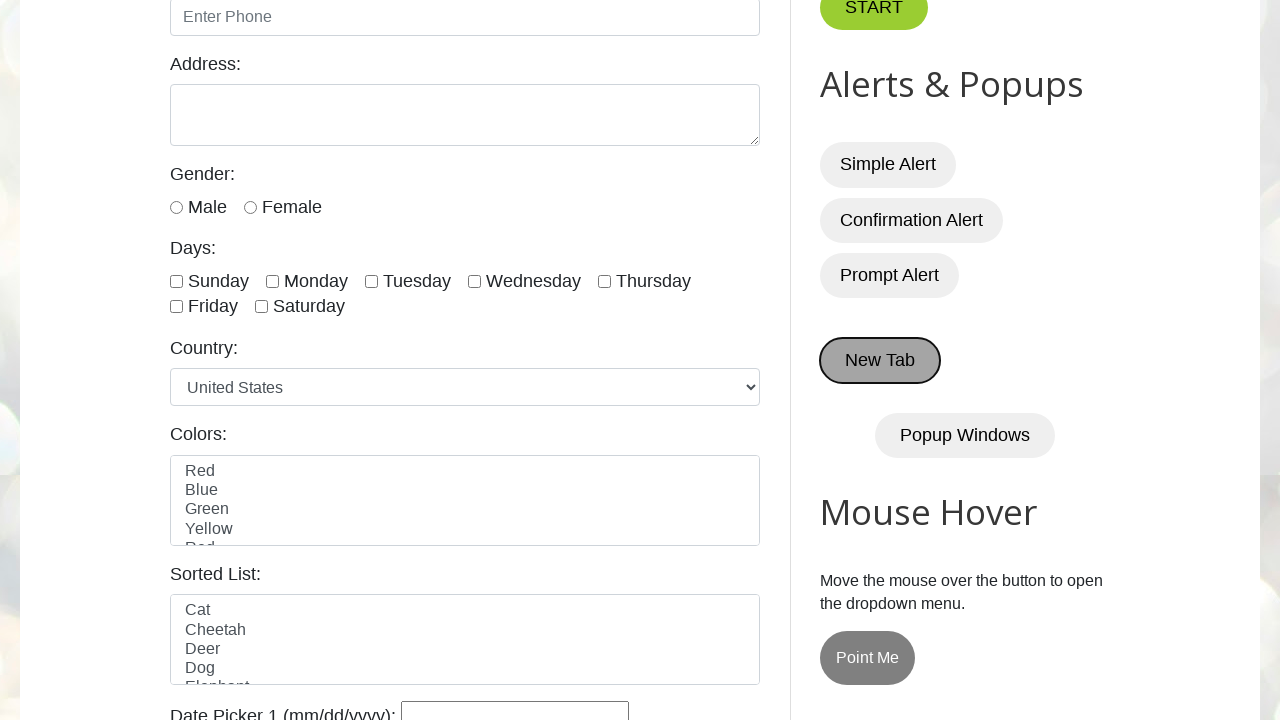

Set up dialog handler to accept alerts
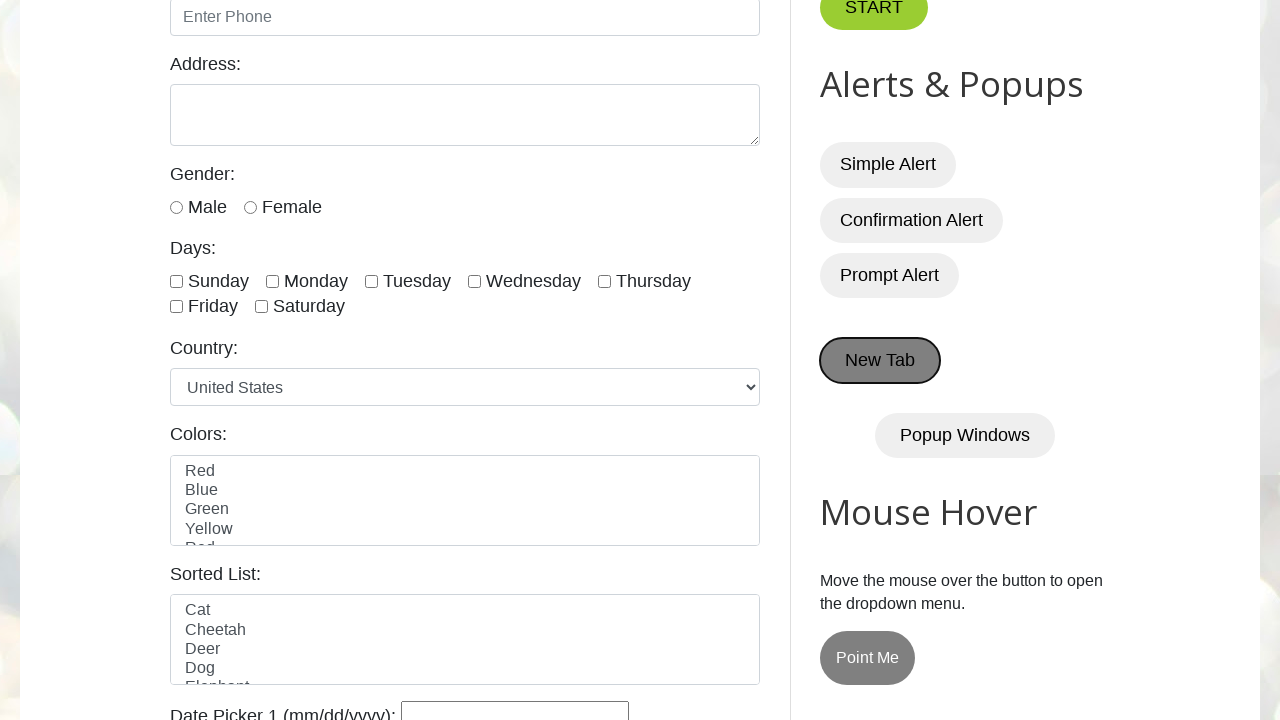

Waited for alert to be processed
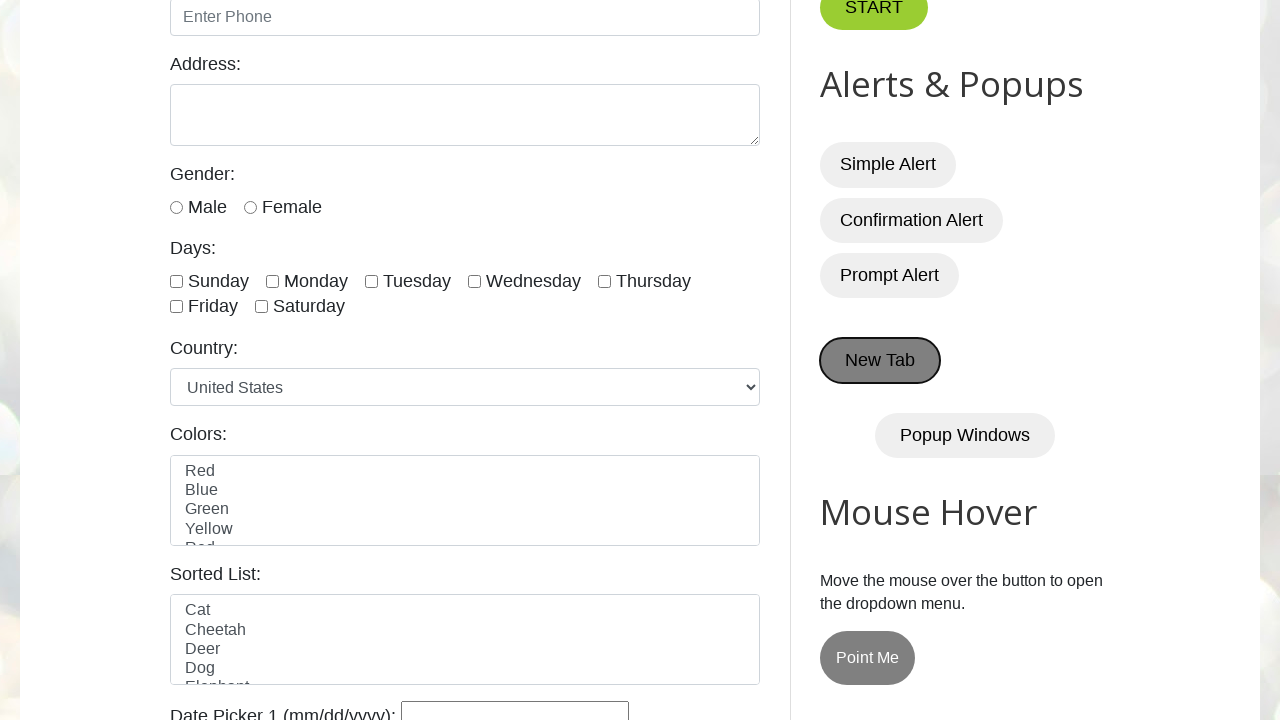

Clicked second button to trigger another alert dialog at (888, 165) on xpath=//*[@id='HTML9']/div[1]/button
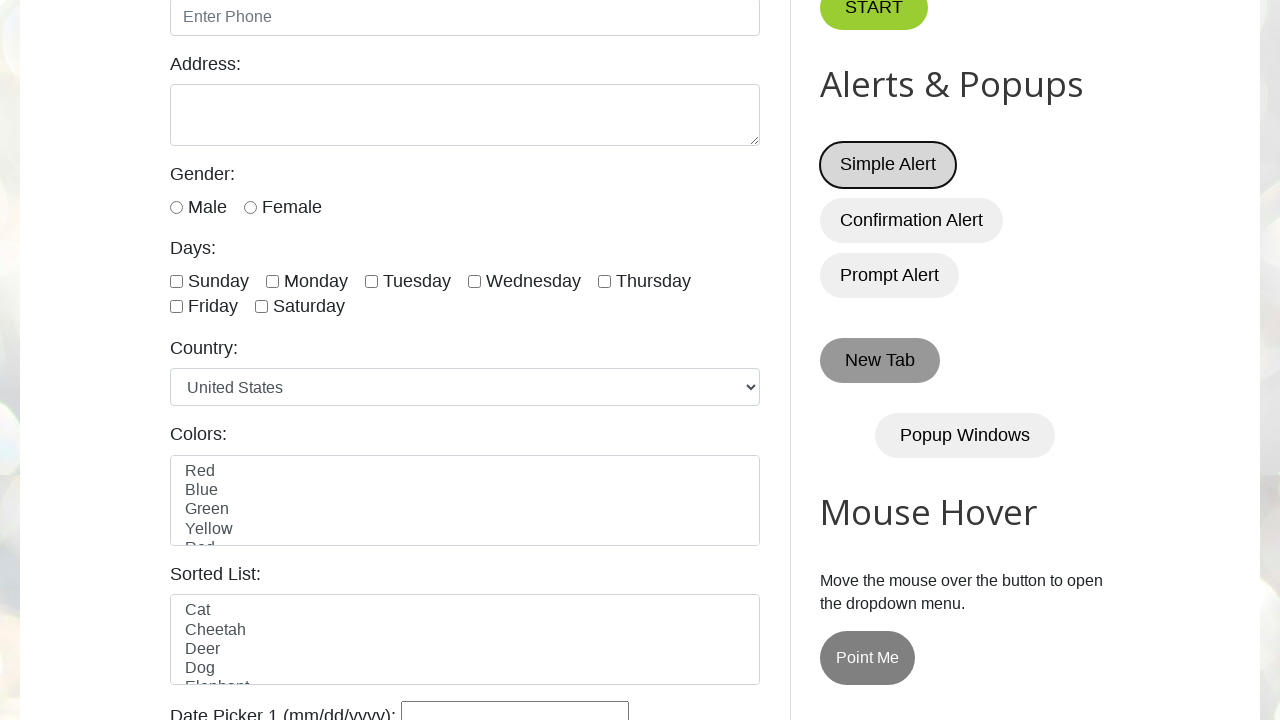

Set up dialog handler to dismiss alerts
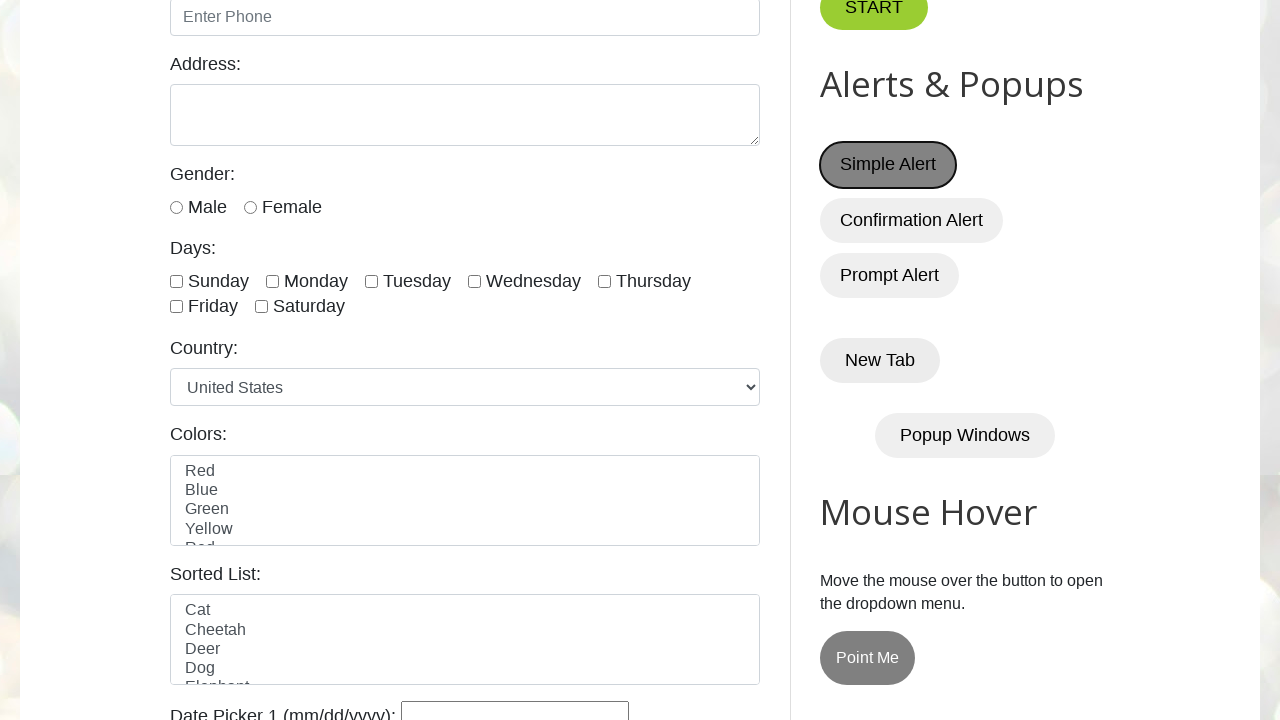

Waited for second alert to be processed
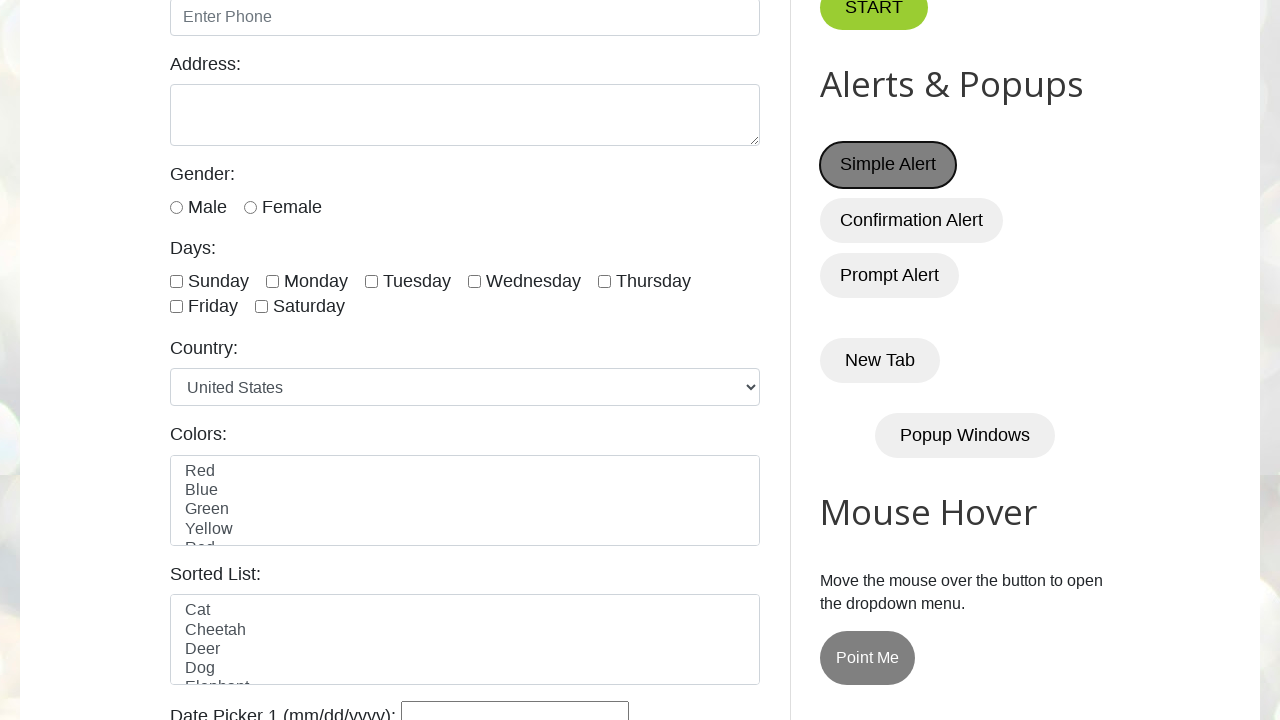

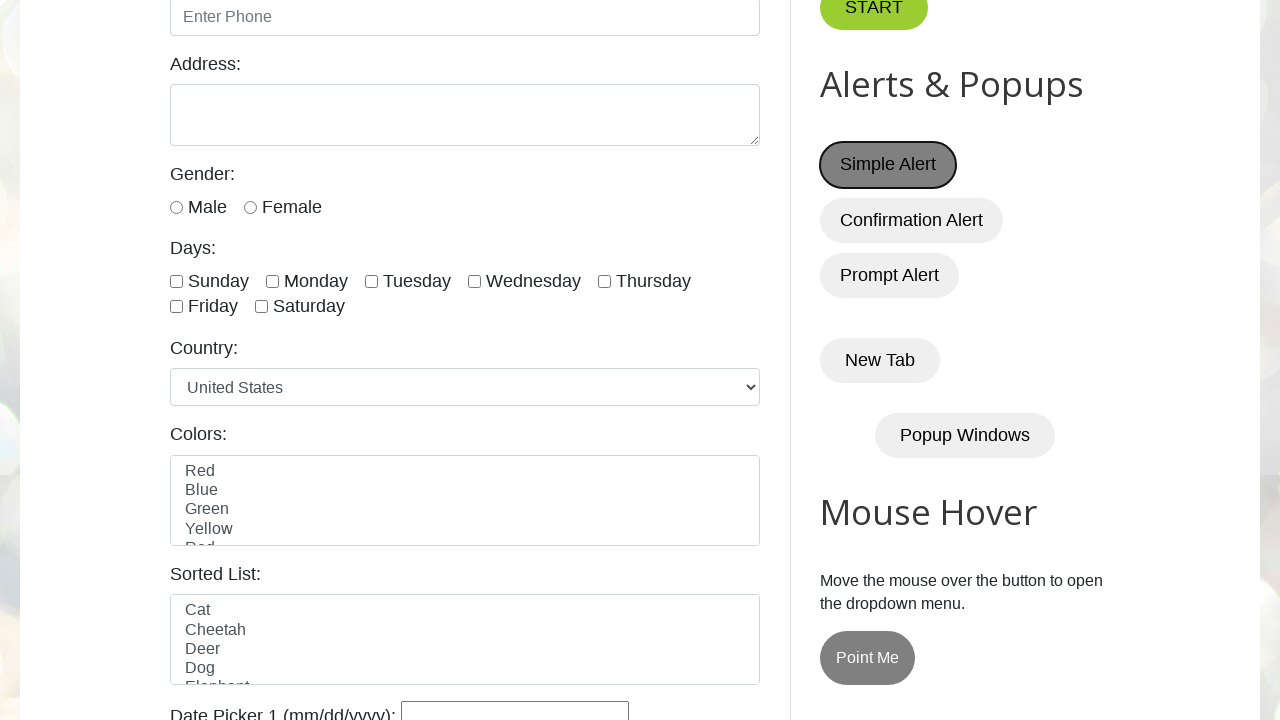